Tests checkbox functionality by checking if a checkbox is selected, clicking it, and verifying the selection state changes

Starting URL: https://rahulshettyacademy.com/dropdownsPractise/

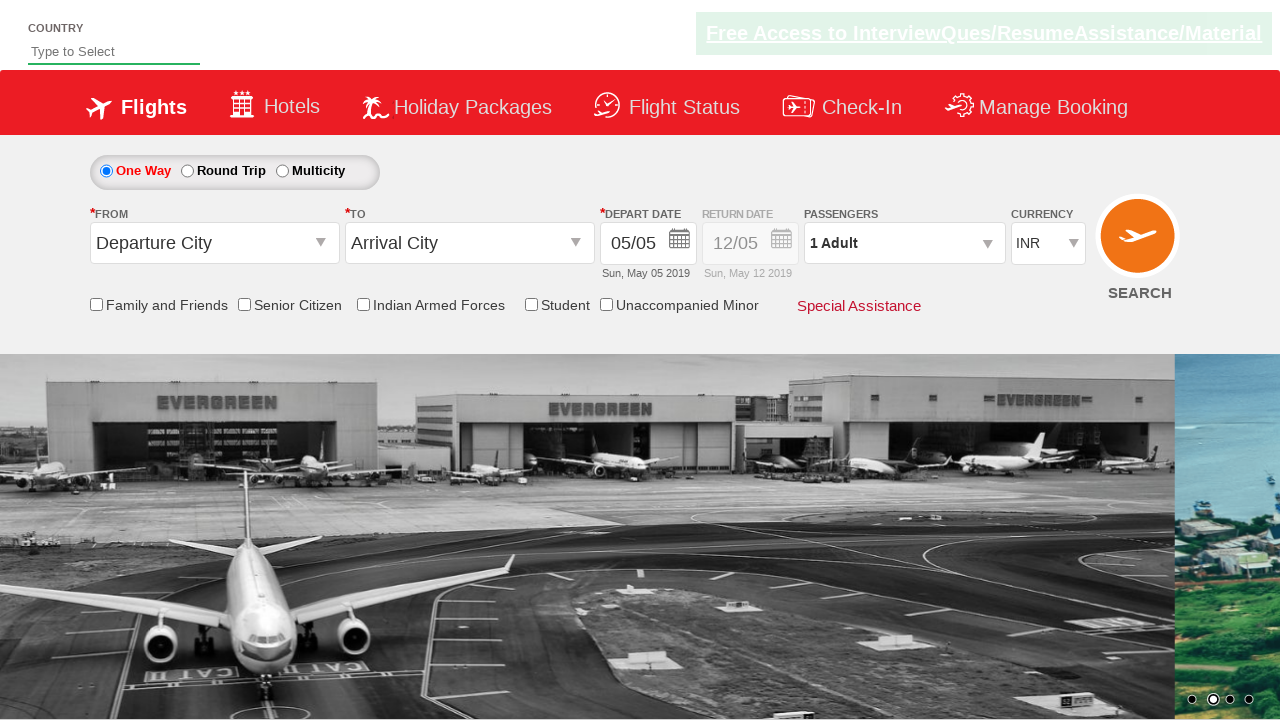

Navigated to https://rahulshettyacademy.com/dropdownsPractise/
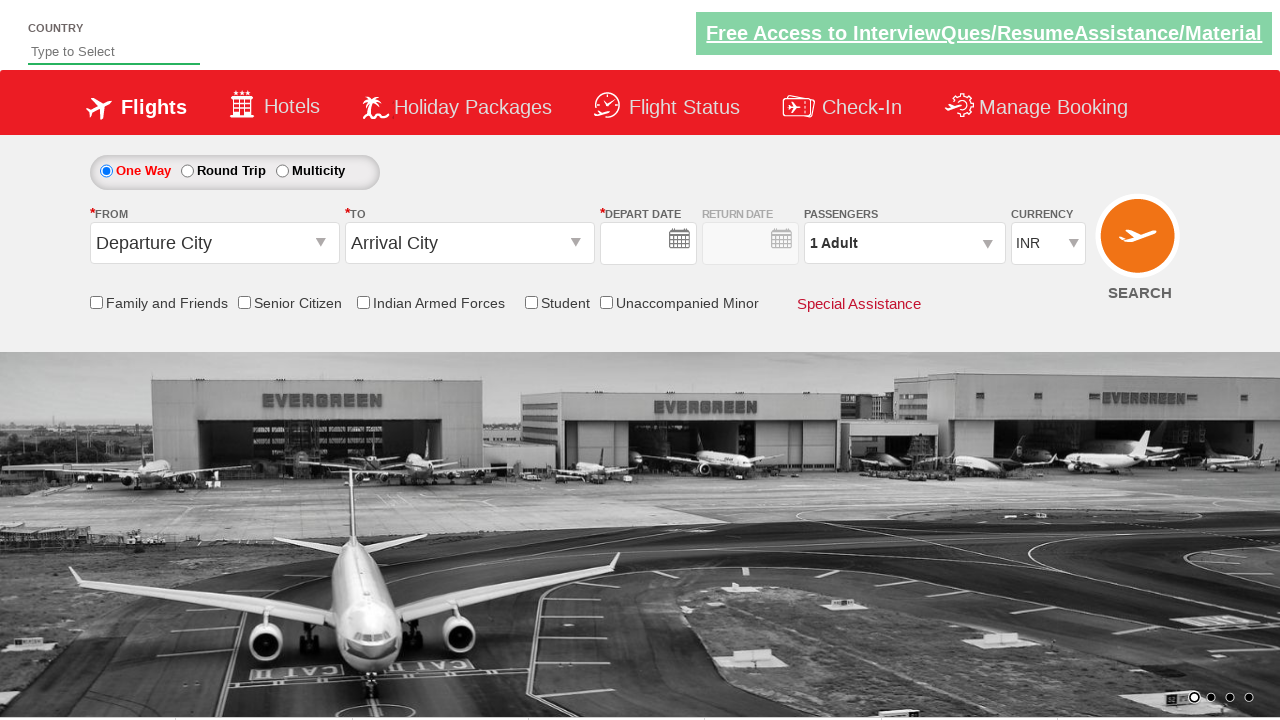

Checked initial state of senior citizen discount checkbox: False
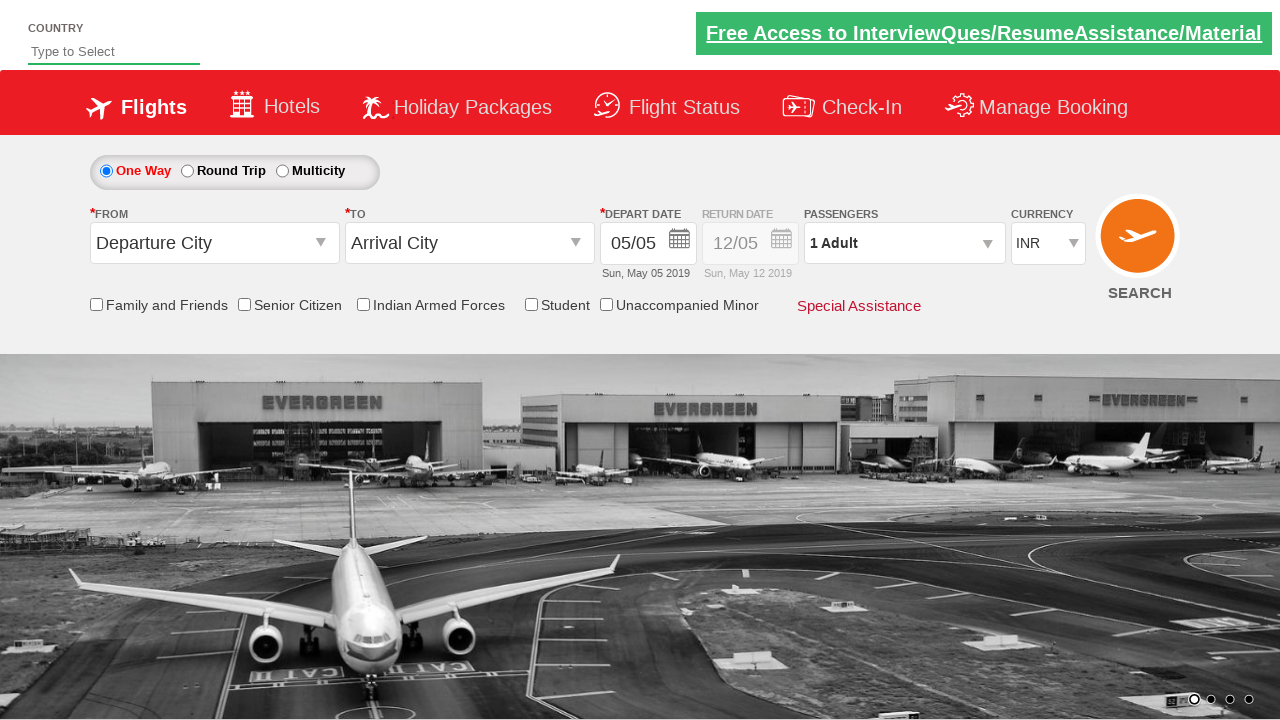

Clicked the senior citizen discount checkbox at (244, 304) on input[id*='SeniorCitizenDiscount']
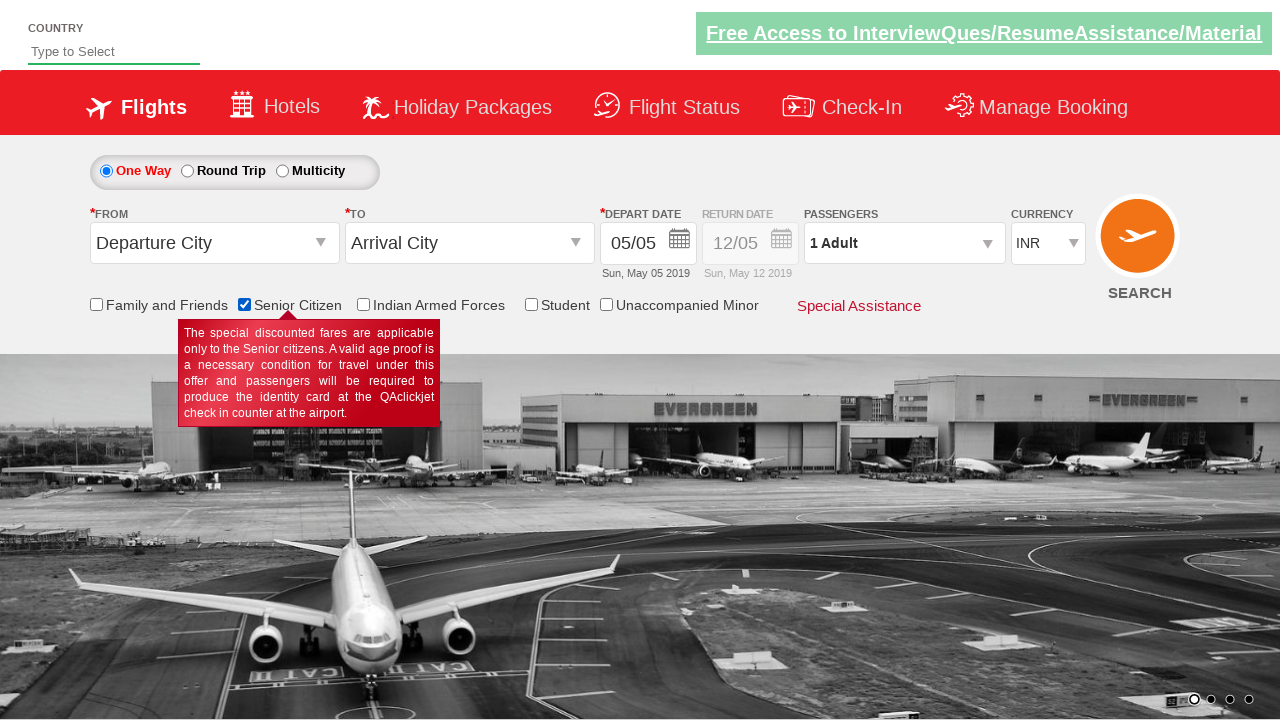

Verified checkbox state after click: True
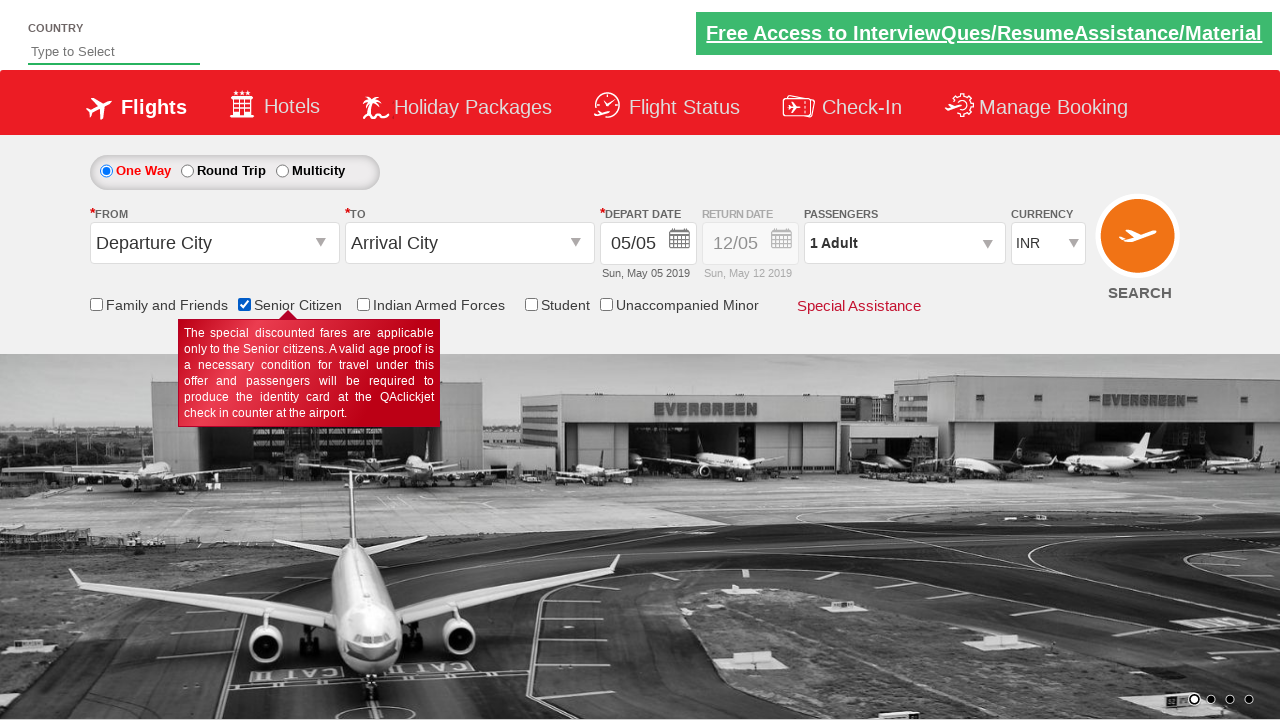

Counted total checkboxes on page: 6
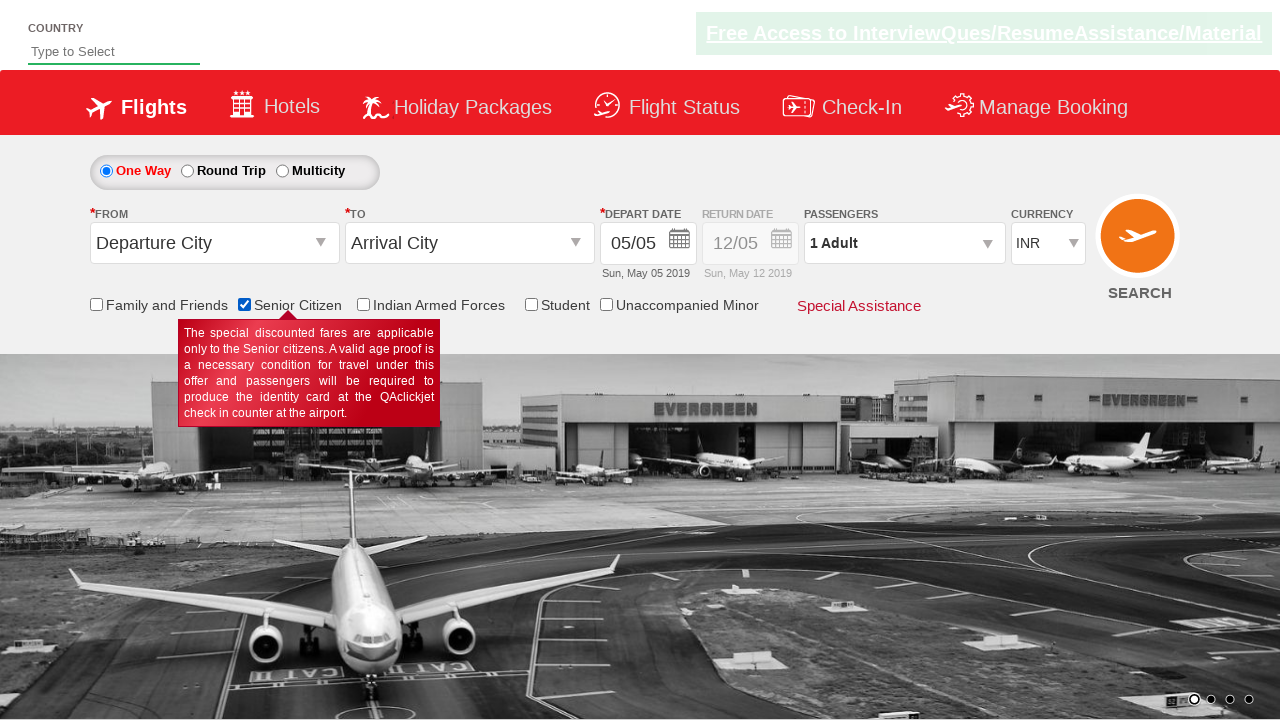

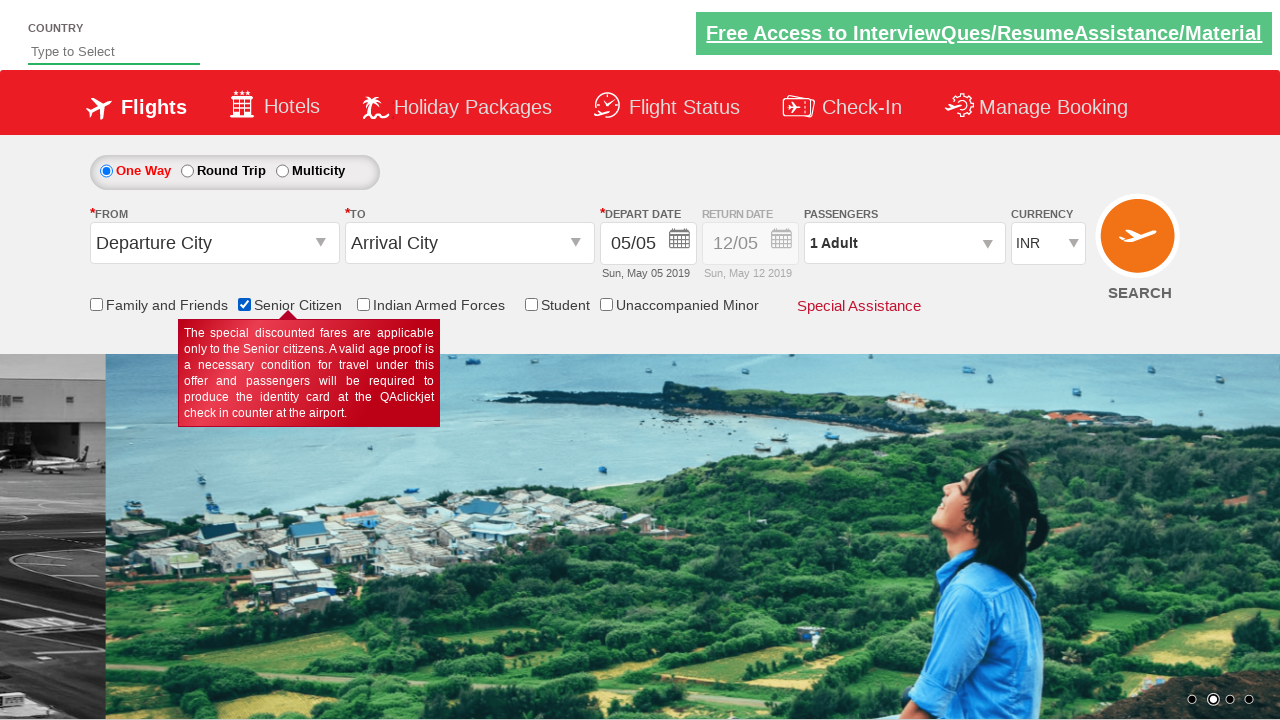